Tests the search functionality on a webshop by entering a search term "for", clicking the search button, and verifying that search results are displayed correctly.

Starting URL: https://danube-webshop.herokuapp.com/

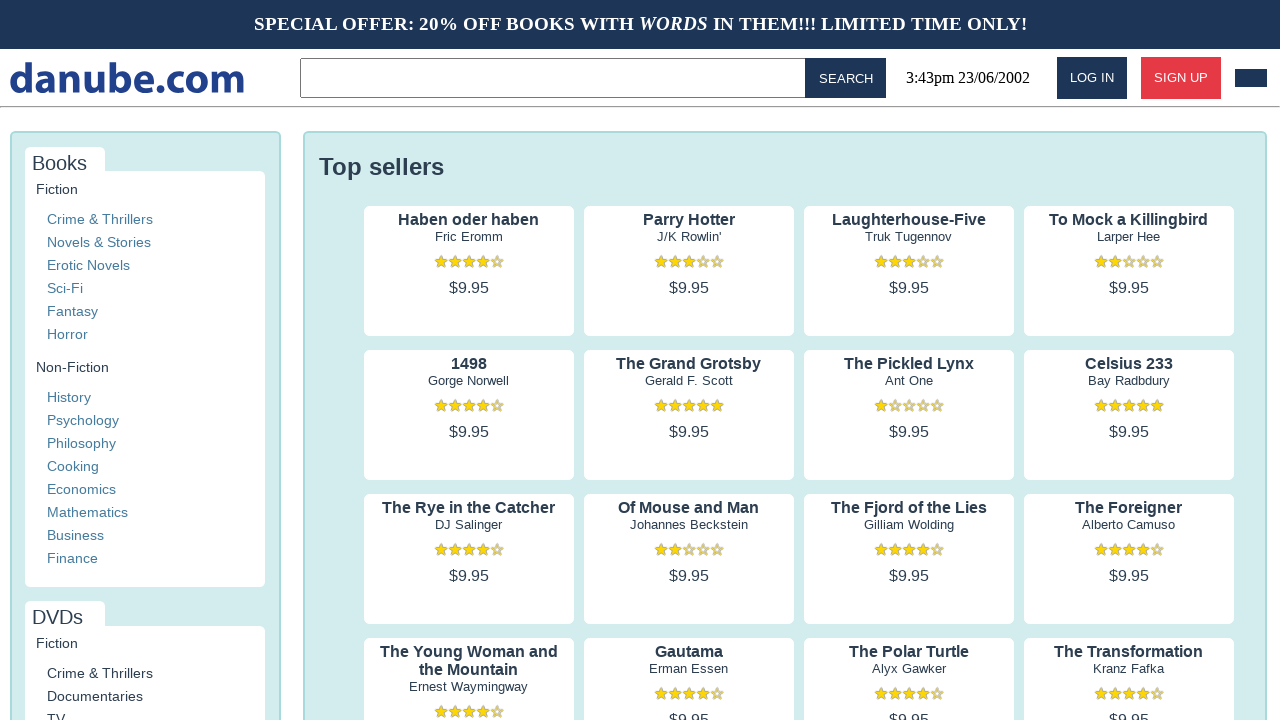

Clicked on the search input field in the topbar at (556, 78) on .topbar > input
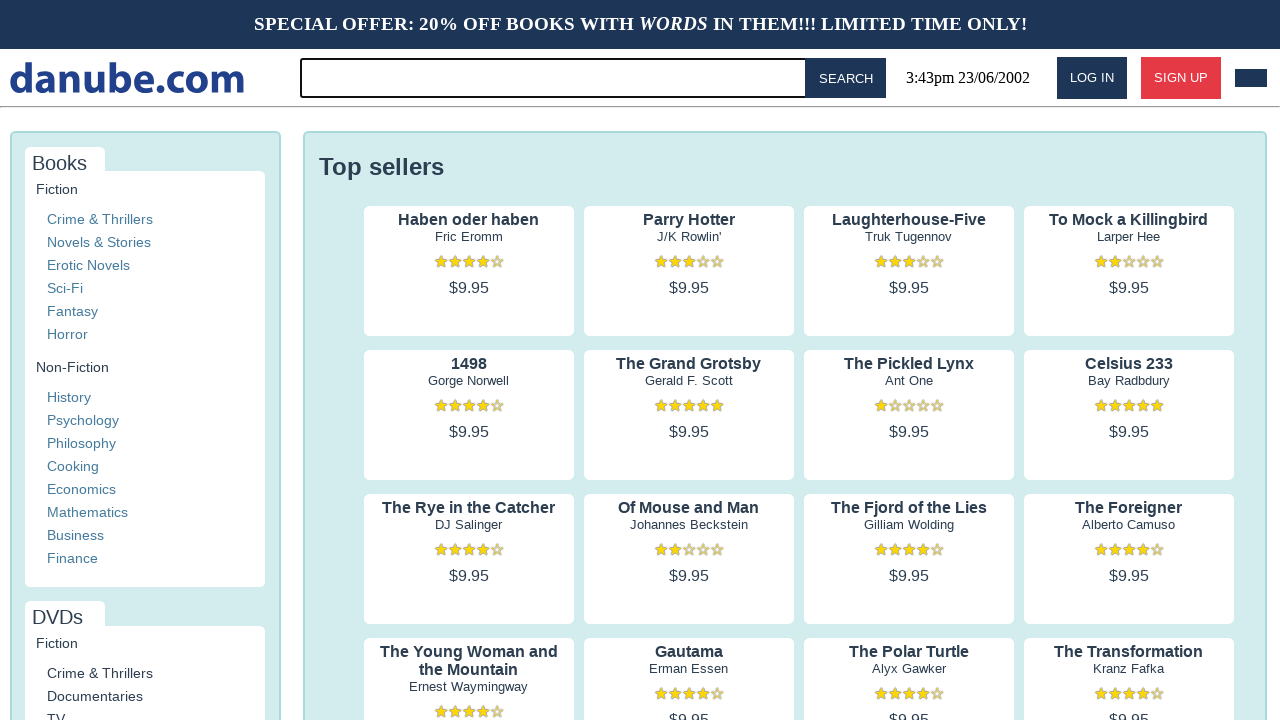

Entered search term 'for' in the search field on .topbar > input
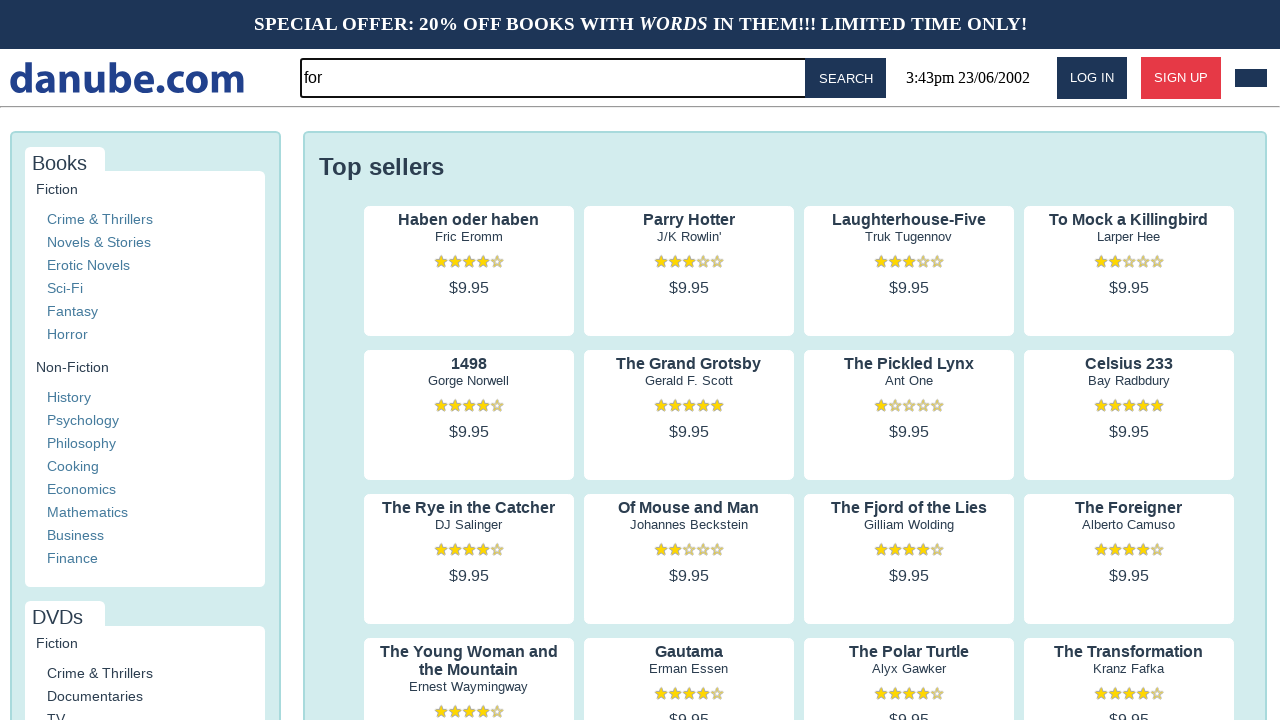

Clicked the search button to execute the search at (846, 78) on #button-search
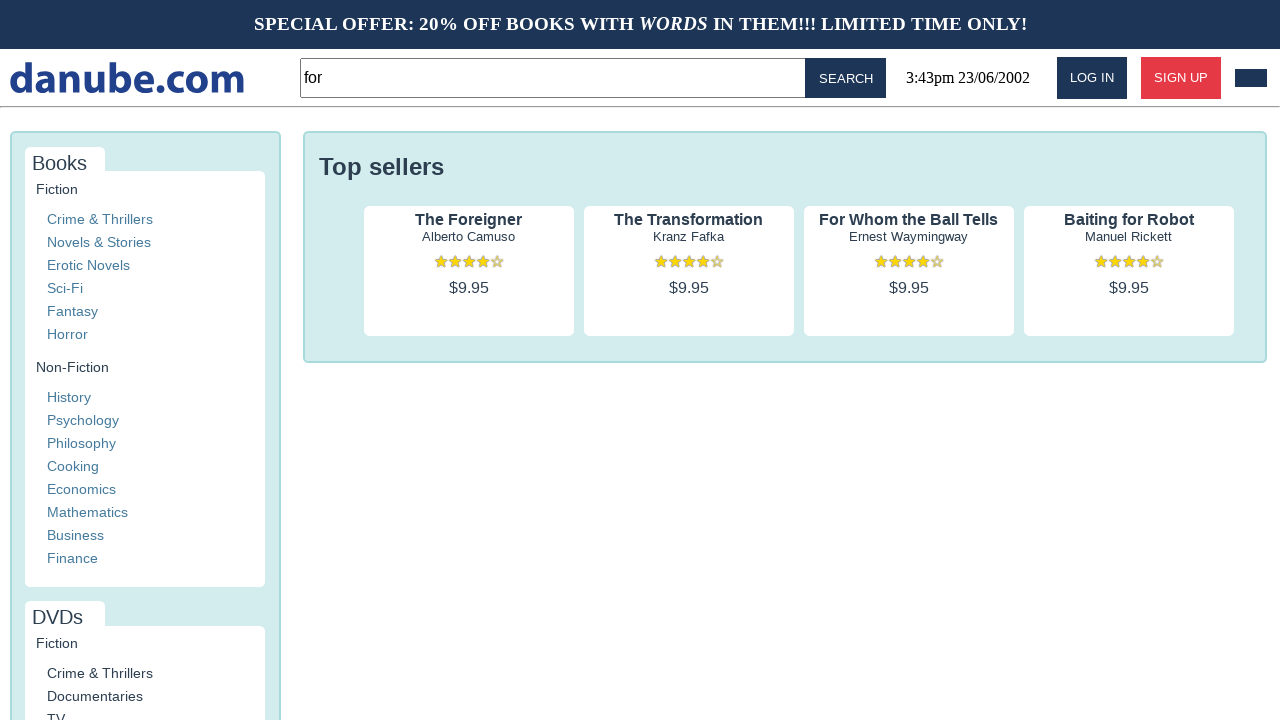

Search results loaded and first result title is visible
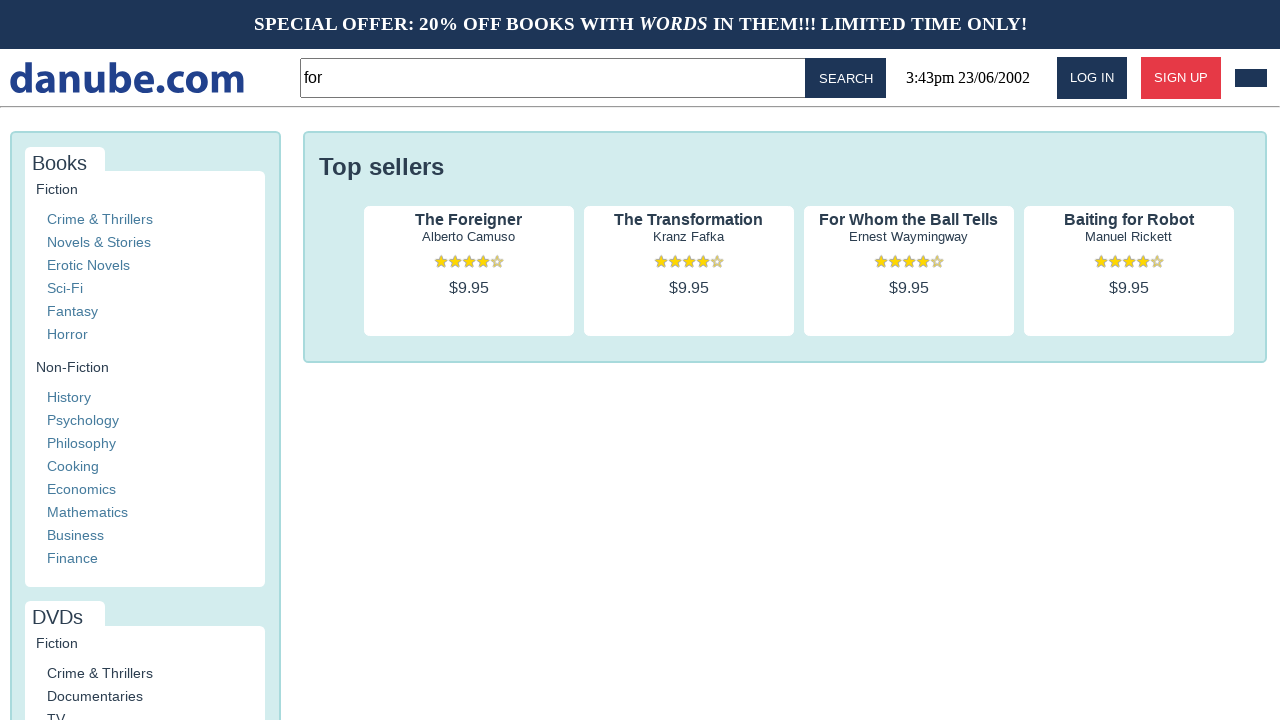

Retrieved all search result titles from the page
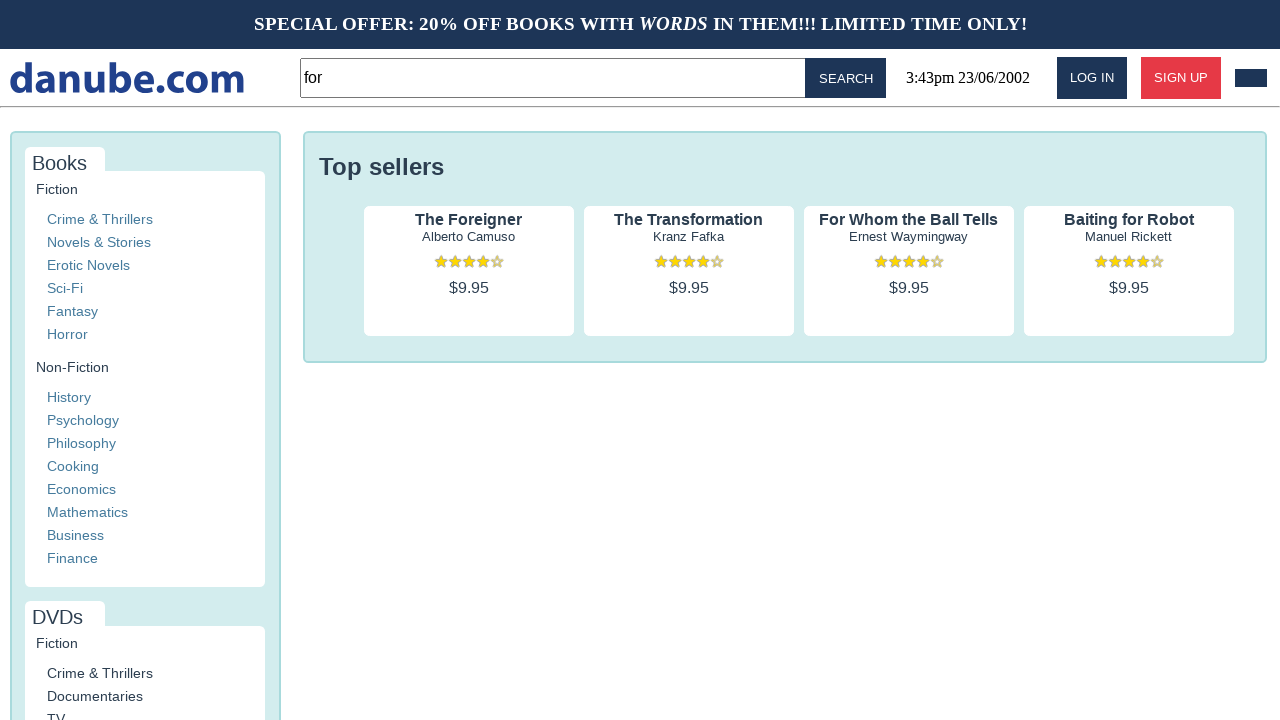

Verified that exactly 4 search results are displayed
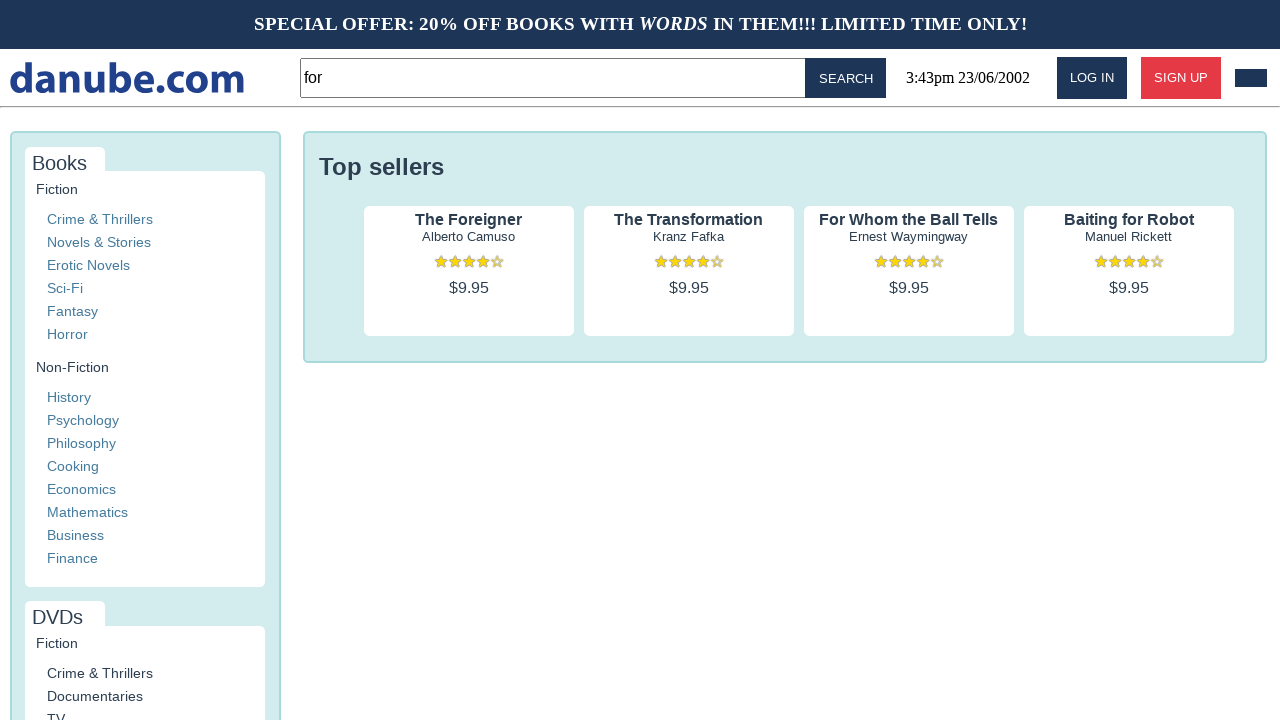

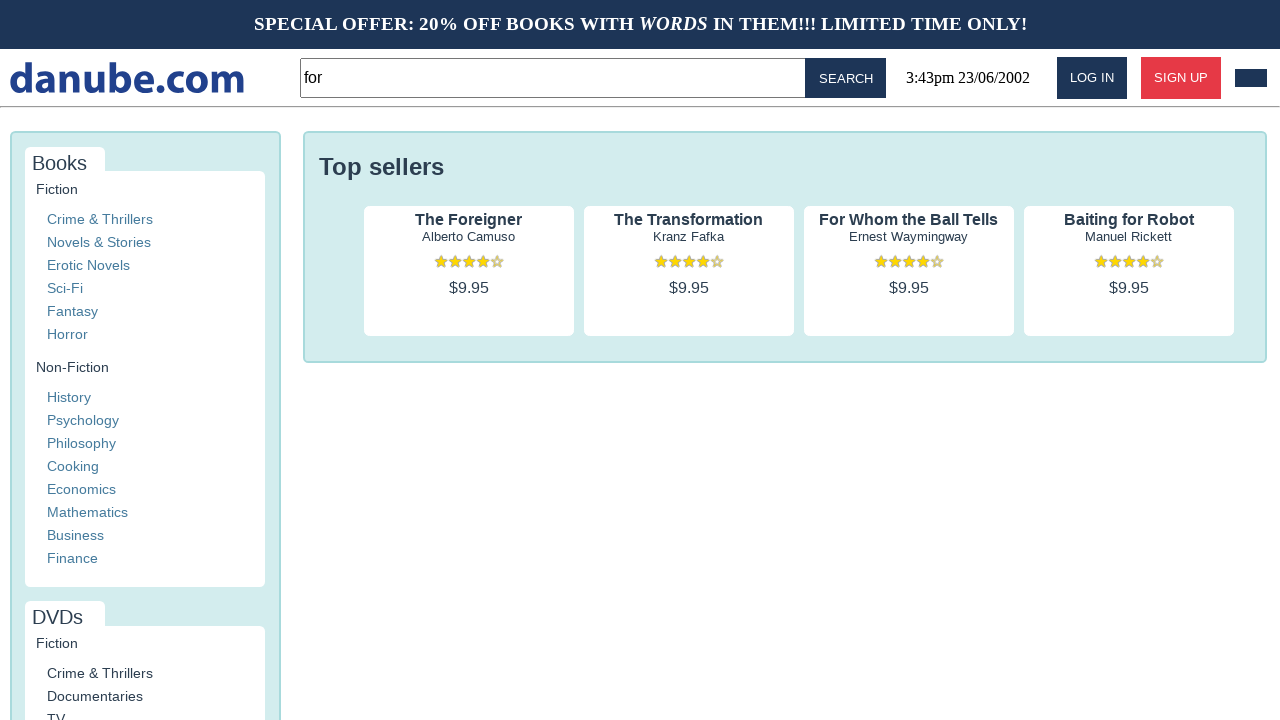